Tests prompt alert by clicking the textbox alert button, entering text in the prompt, and verifying the resulting message

Starting URL: http://demo.automationtesting.in/Alerts.html

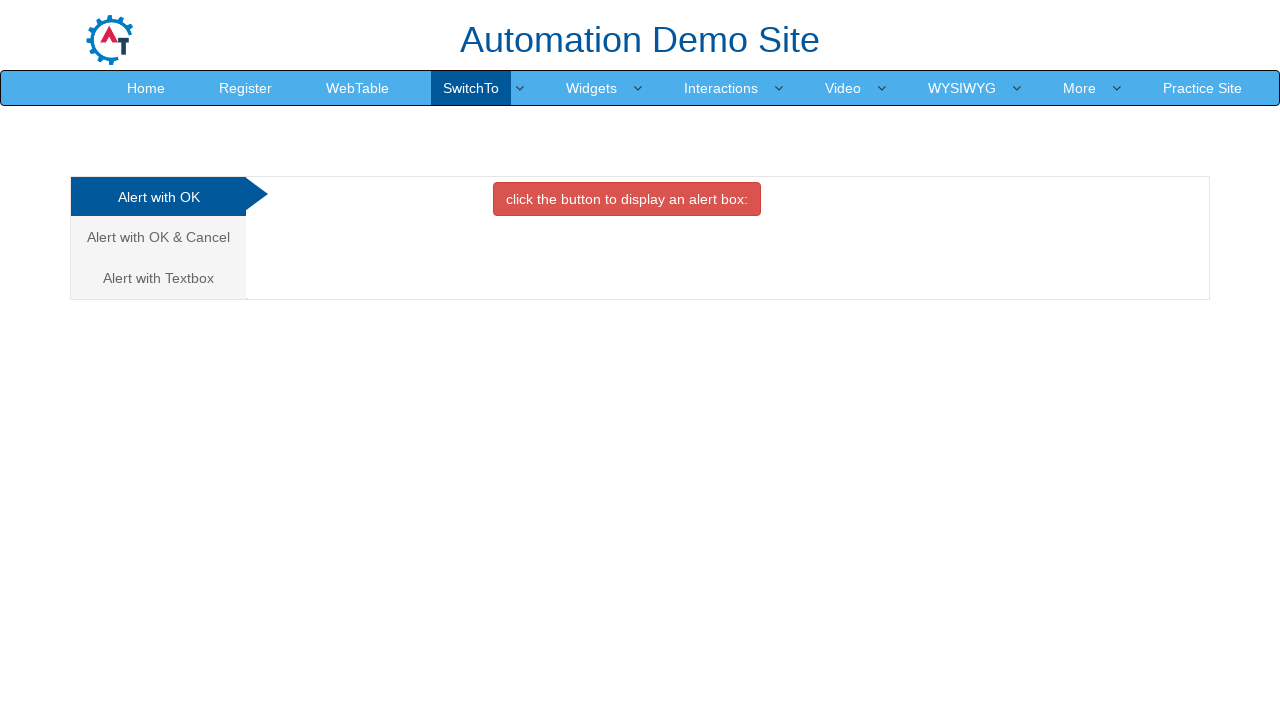

Clicked 'Alert with Textbox' tab at (158, 278) on a[href='#Textbox']
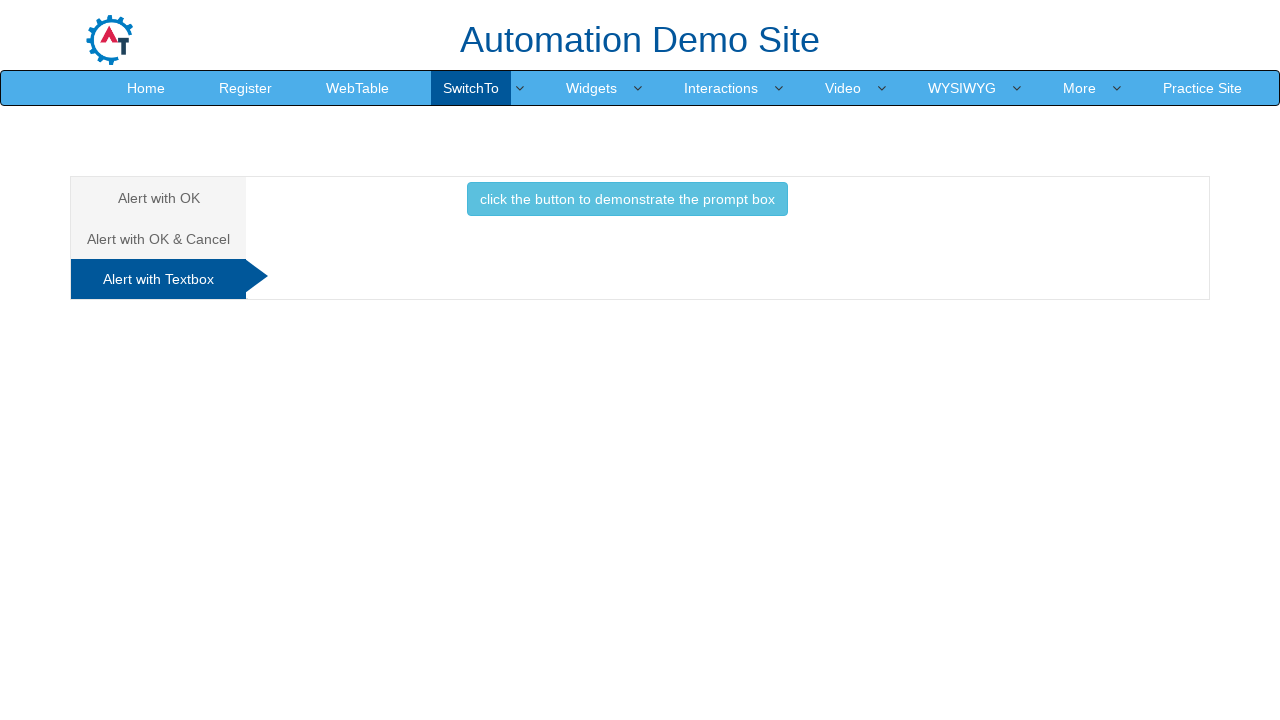

Set up dialog handler to accept prompt with 'Bootcamp User' text
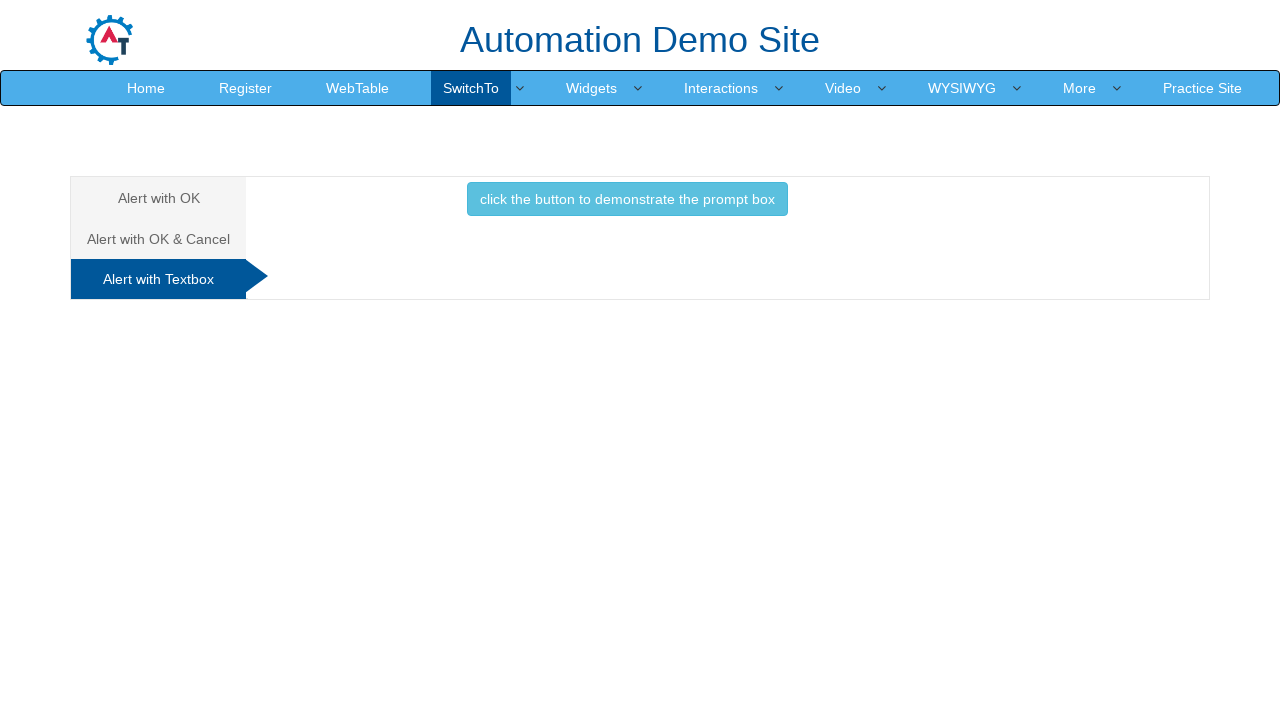

Clicked prompt button to open alert with textbox at (627, 199) on button[onclick='promptbox()']
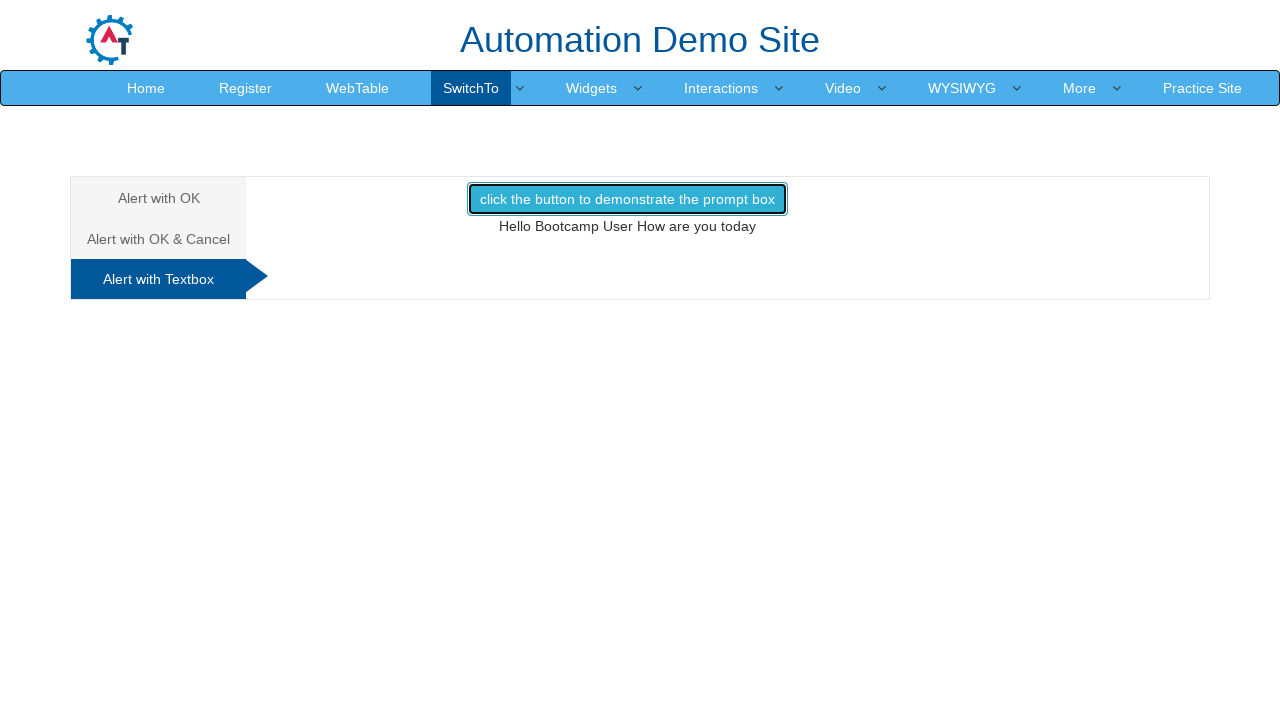

Result message appeared after accepting prompt with text input
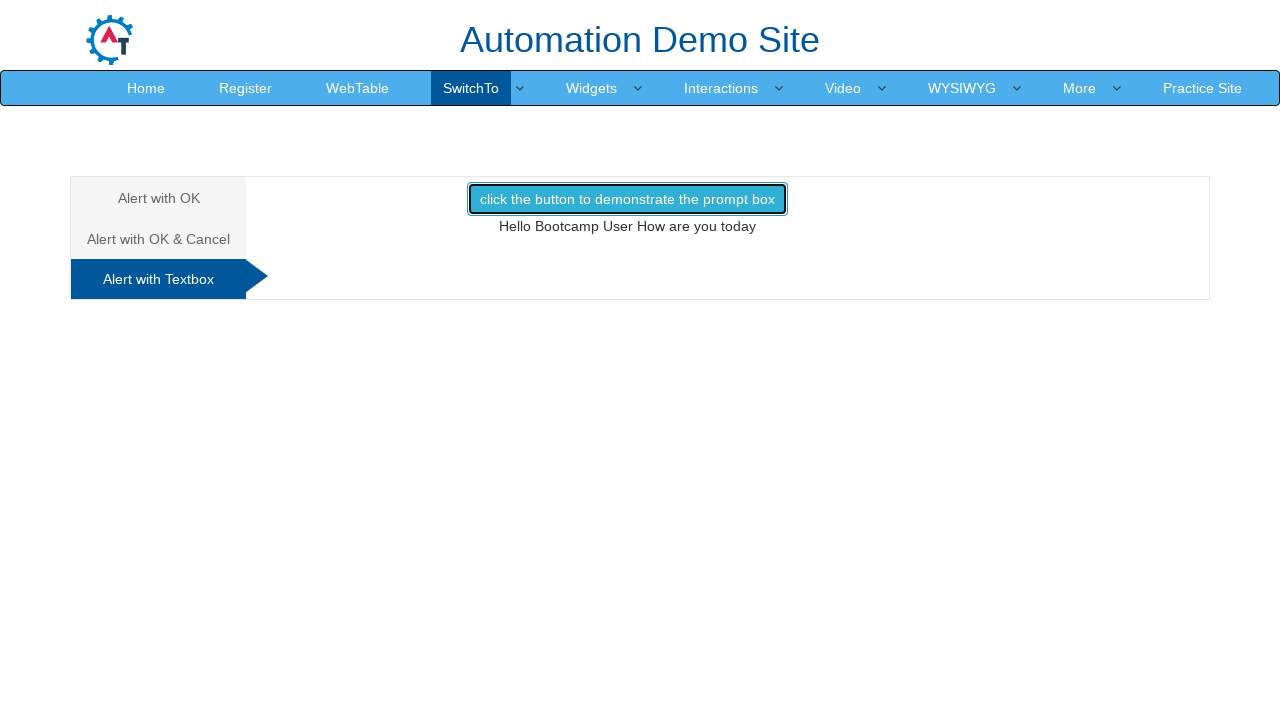

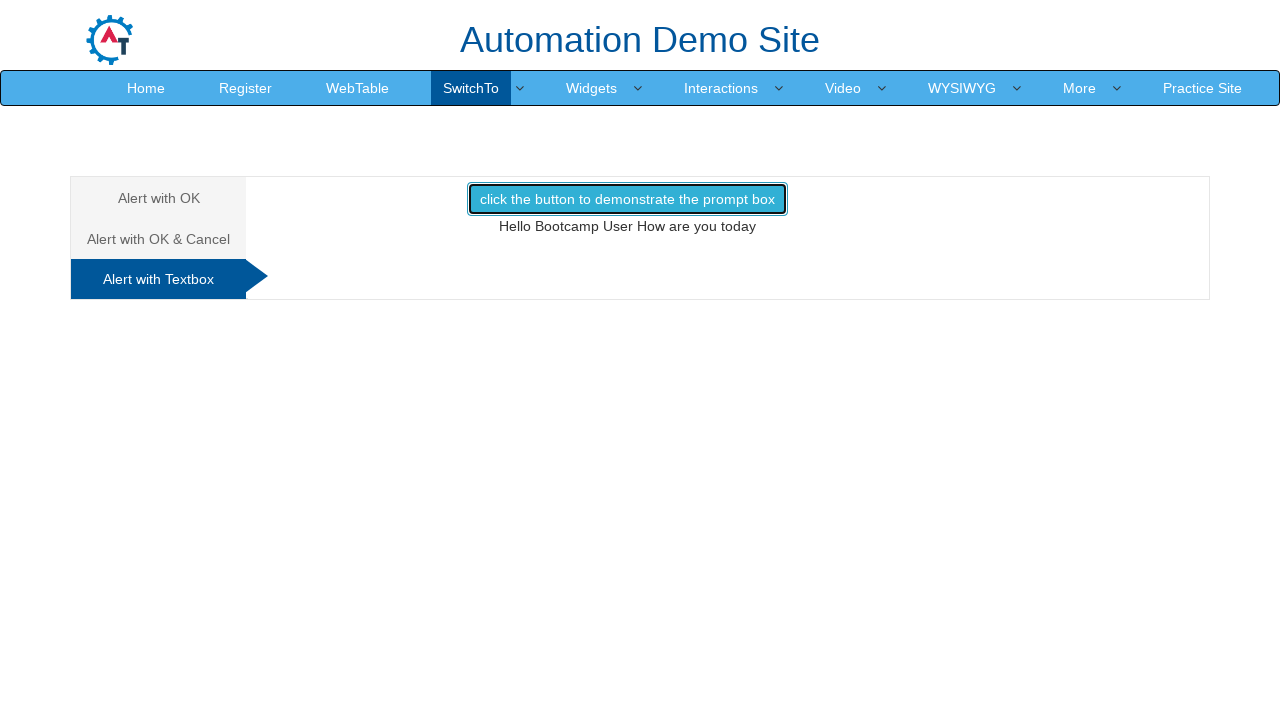